Tests dropdown selection functionality by selecting options using different methods (index, value, visible text)

Starting URL: https://the-internet.herokuapp.com/dropdown

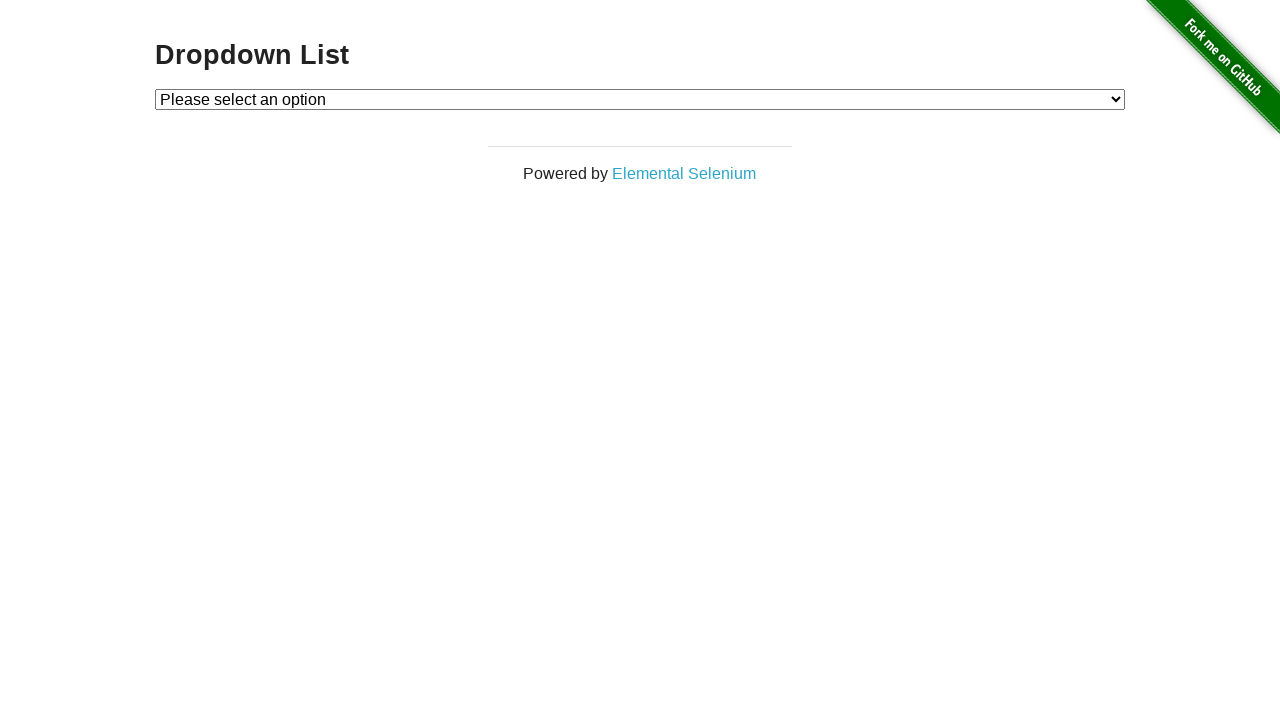

Located dropdown element with id 'dropdown'
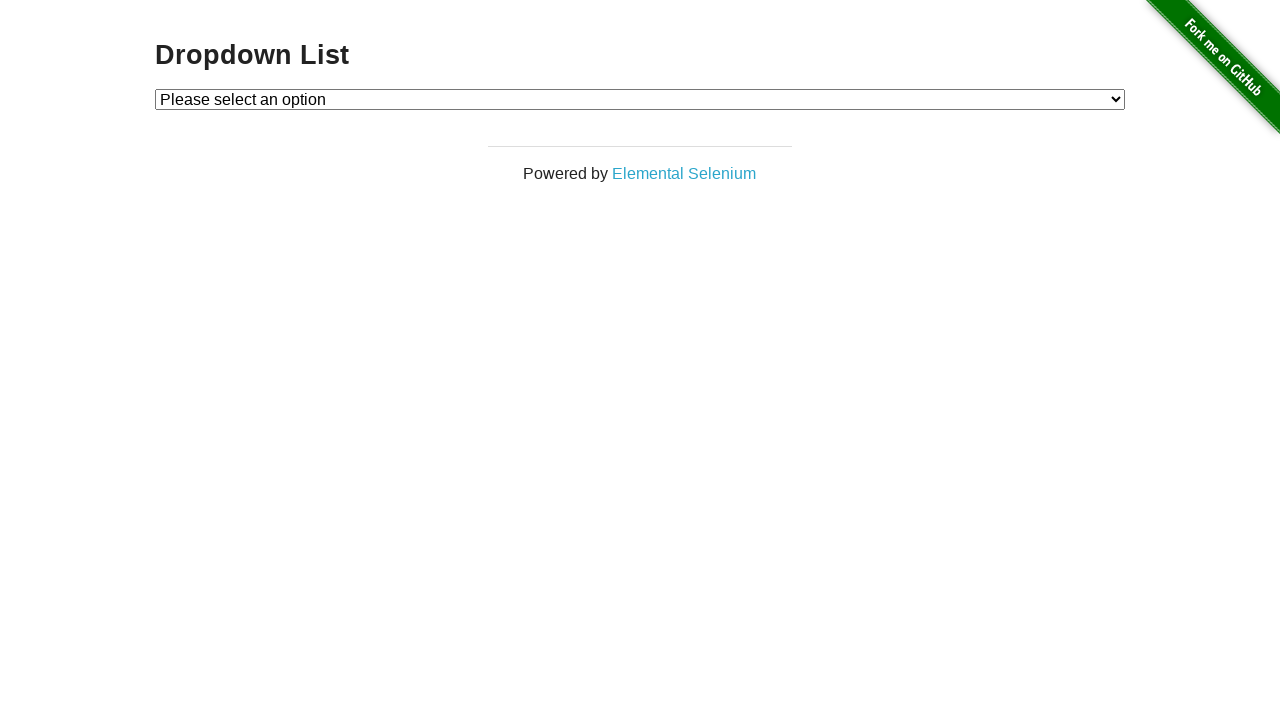

Selected Option 1 by index (1) on #dropdown
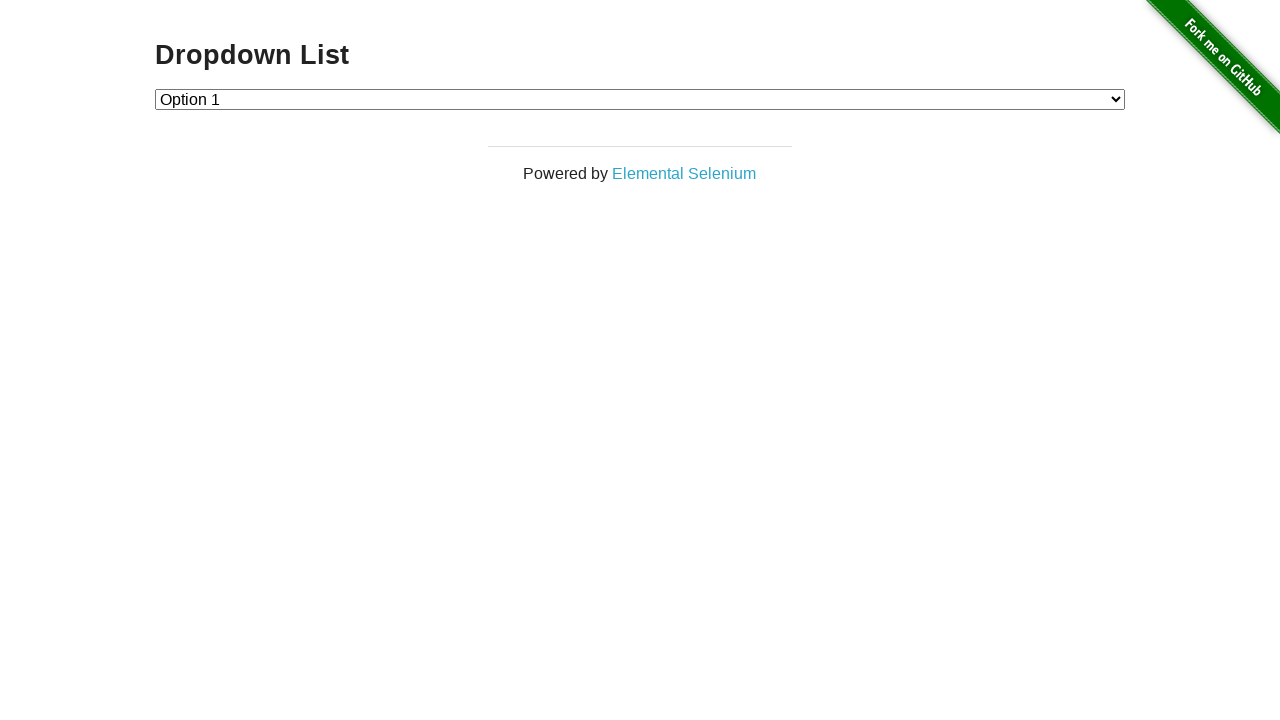

Selected Option 1 by value ('1') on #dropdown
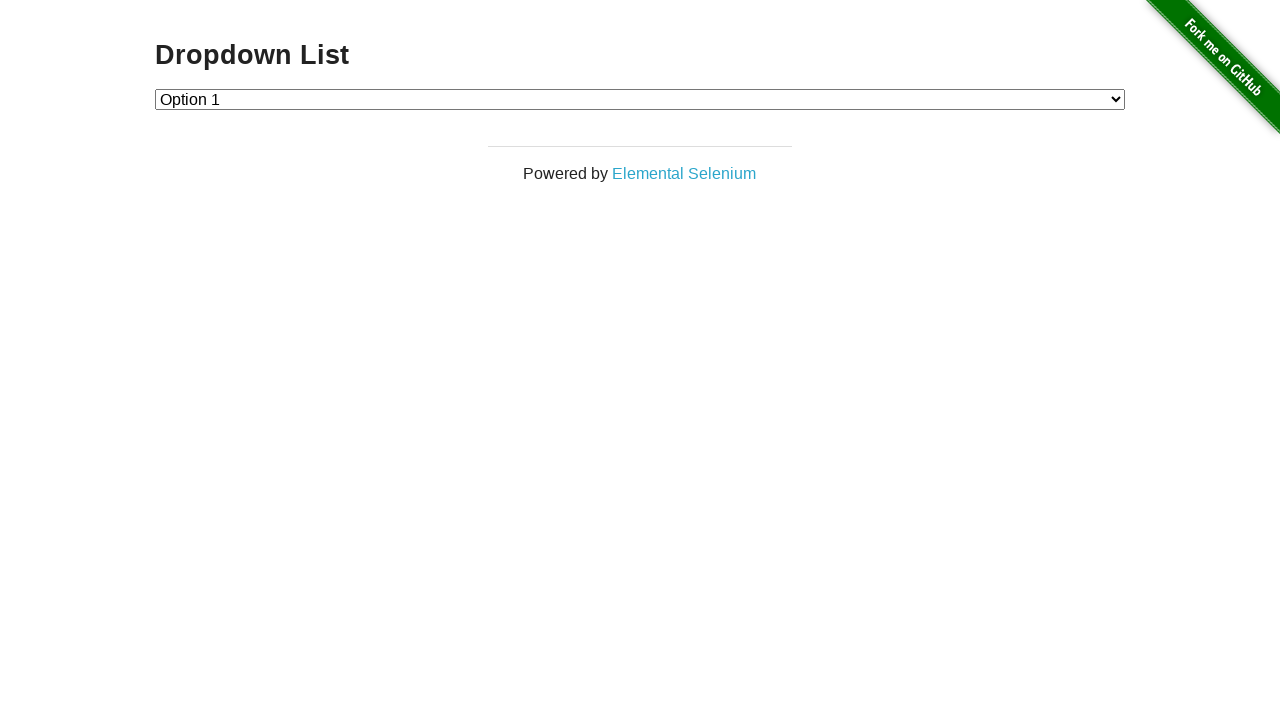

Selected Option 2 by visible text label on #dropdown
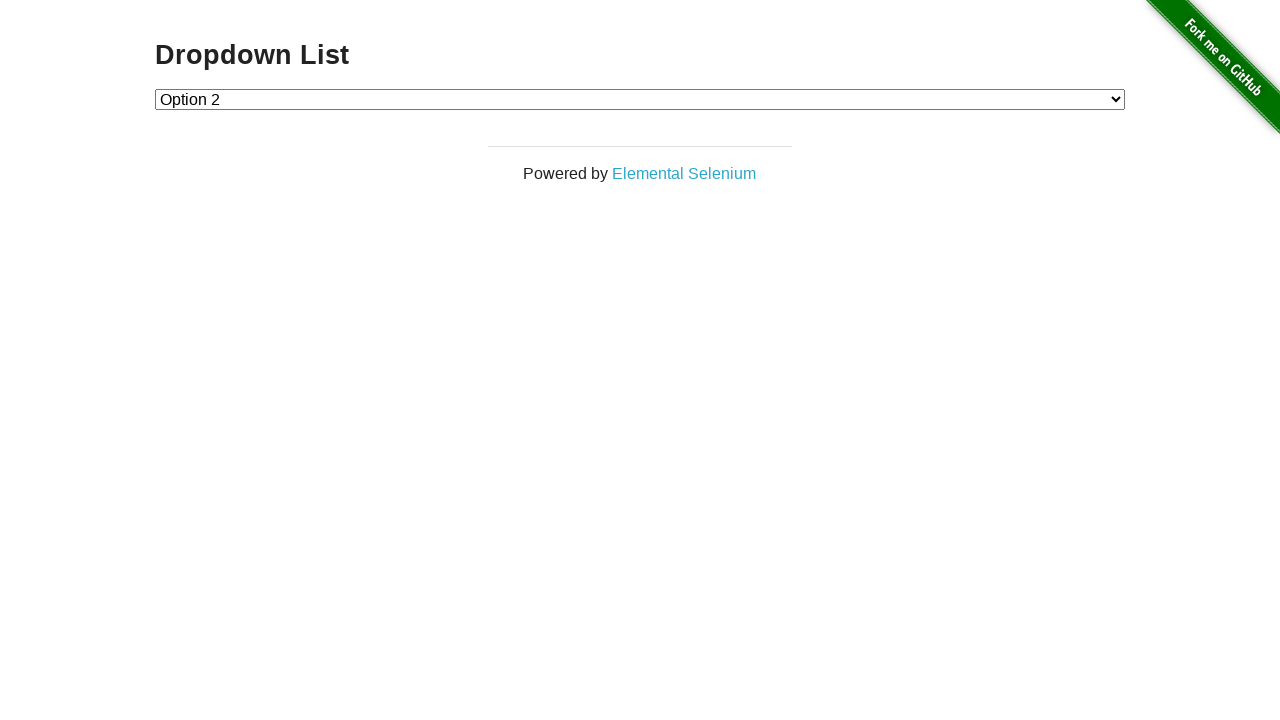

Selected Option 2 by index (2) on #dropdown
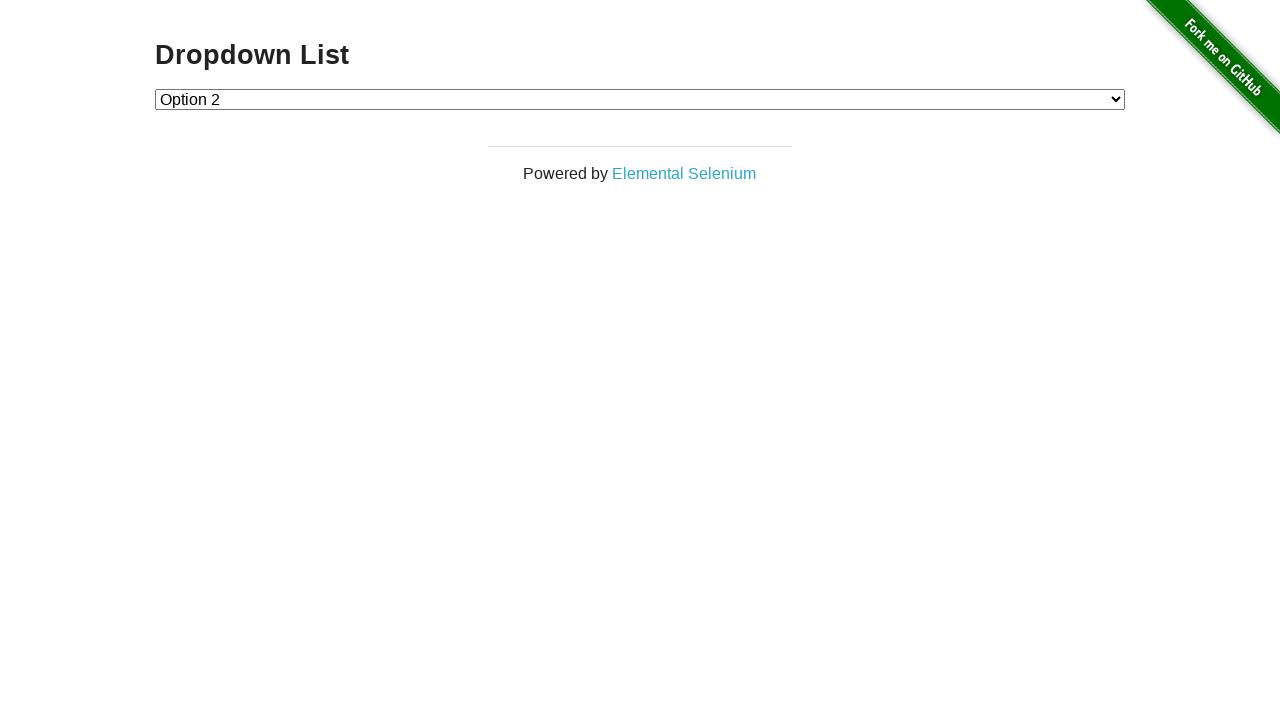

Retrieved all option text contents from dropdown
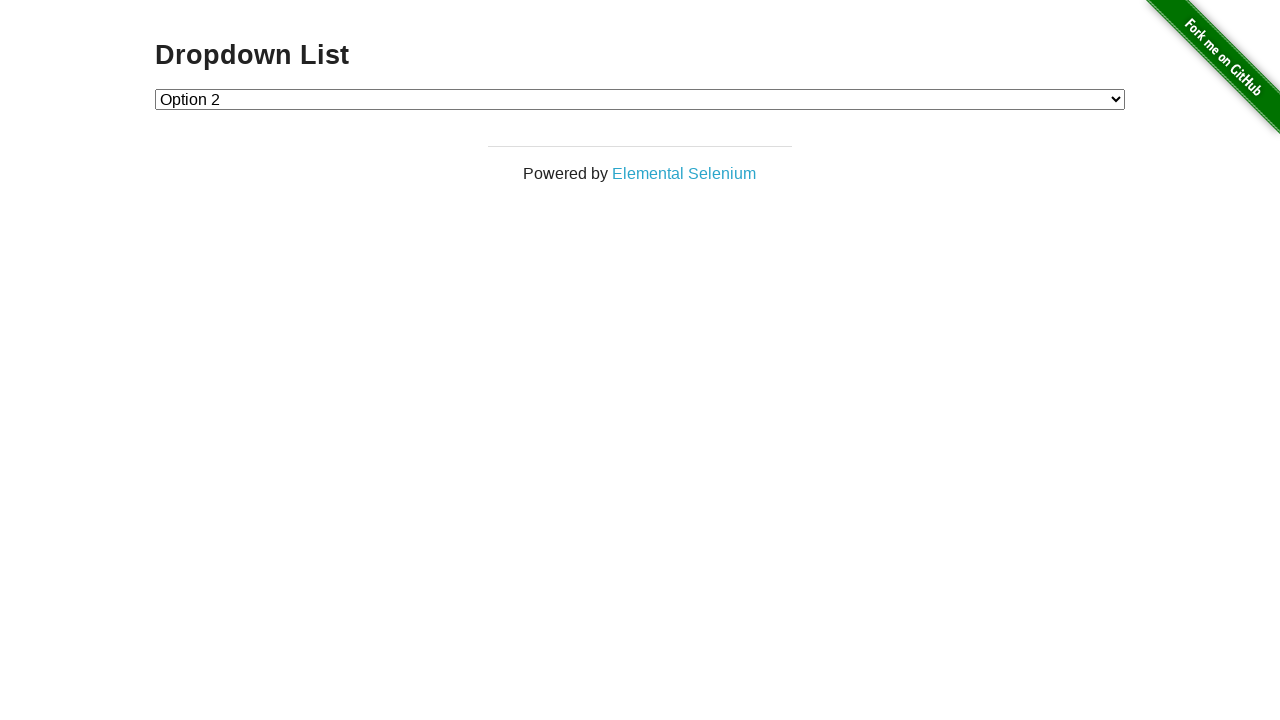

Verified dropdown contains 3 elements (expected 4)
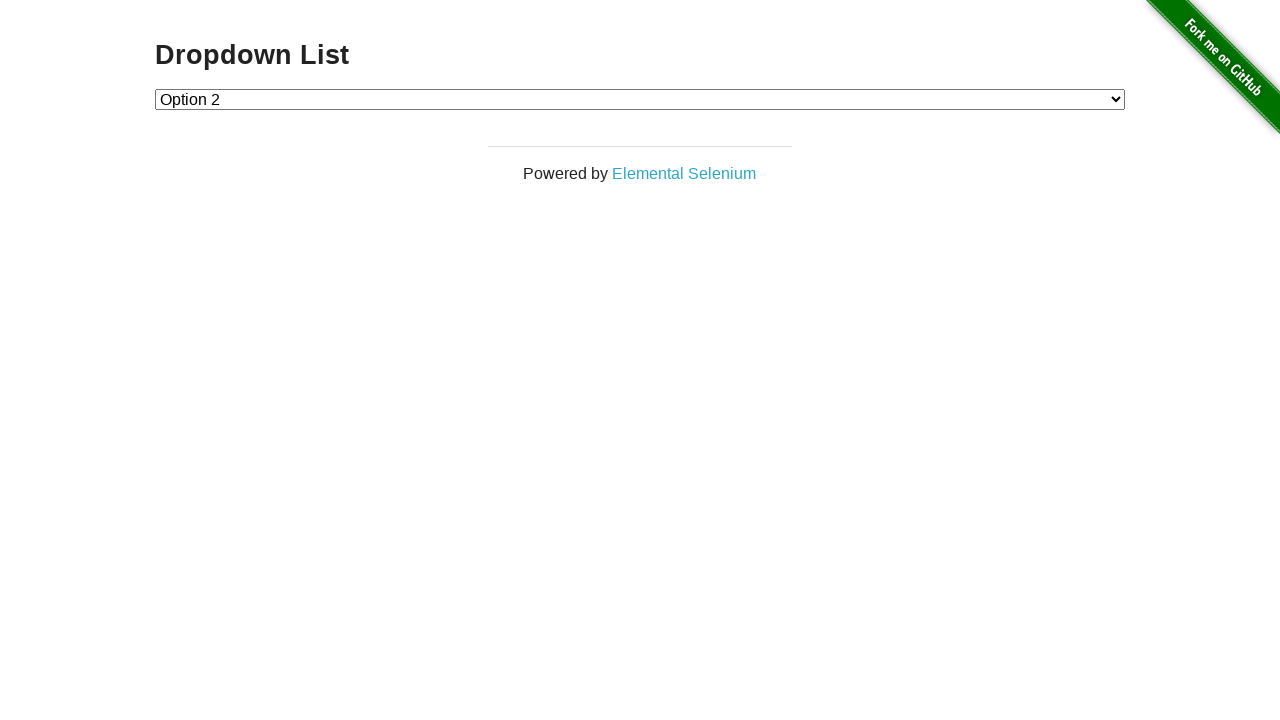

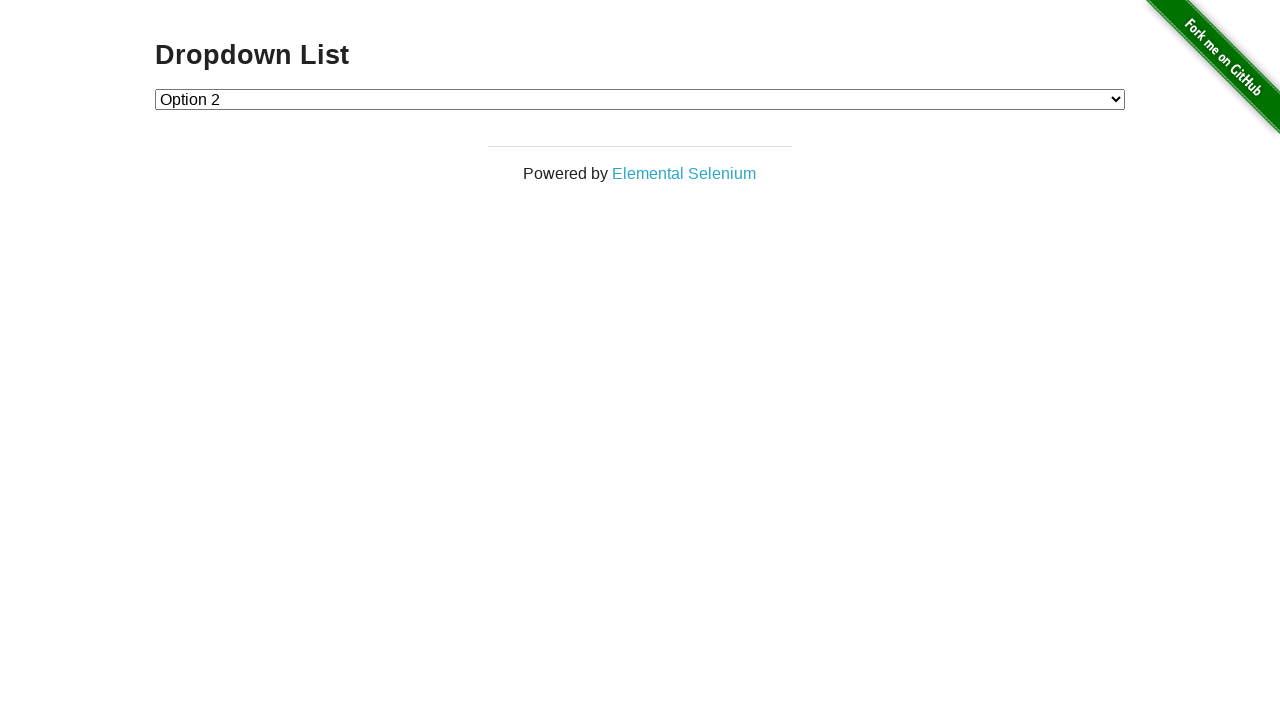